Tests an explicit wait exercise by waiting for a price element to display "100", then clicking a button, reading an input value, calculating the result using a logarithmic formula, entering the answer, and submitting the form.

Starting URL: http://suninjuly.github.io/explicit_wait2.html

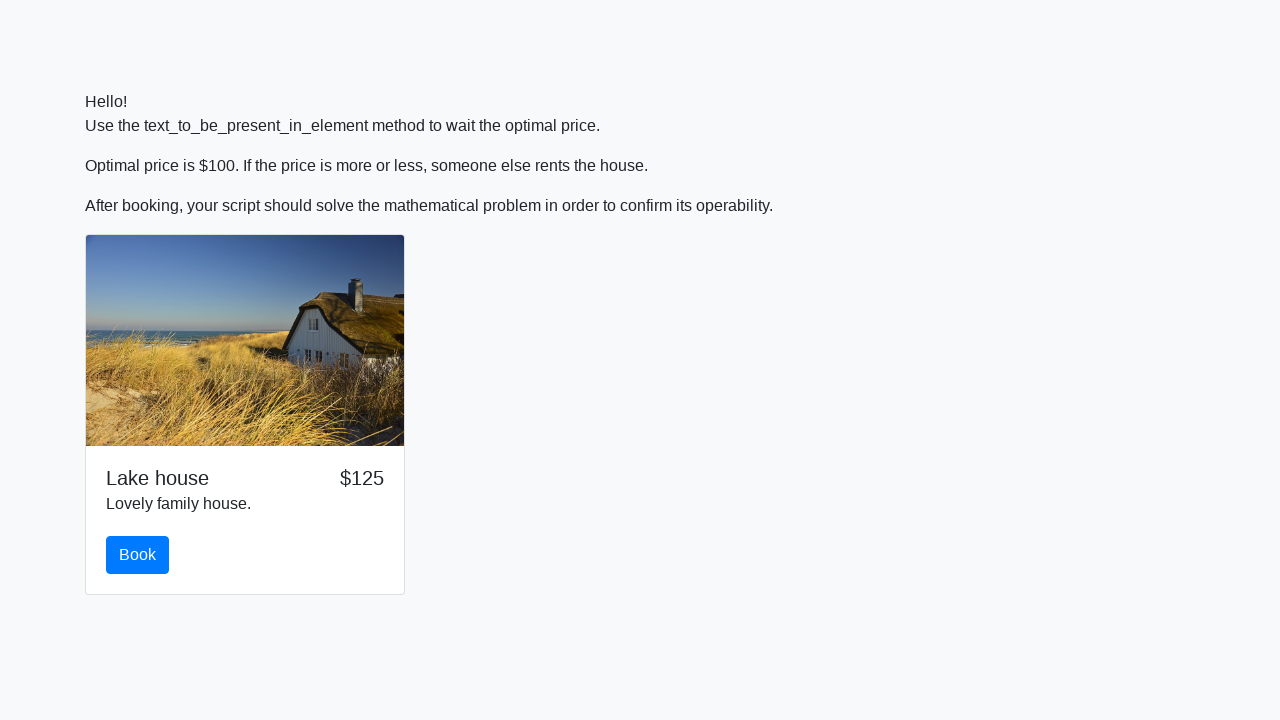

Waited for price element to display '100'
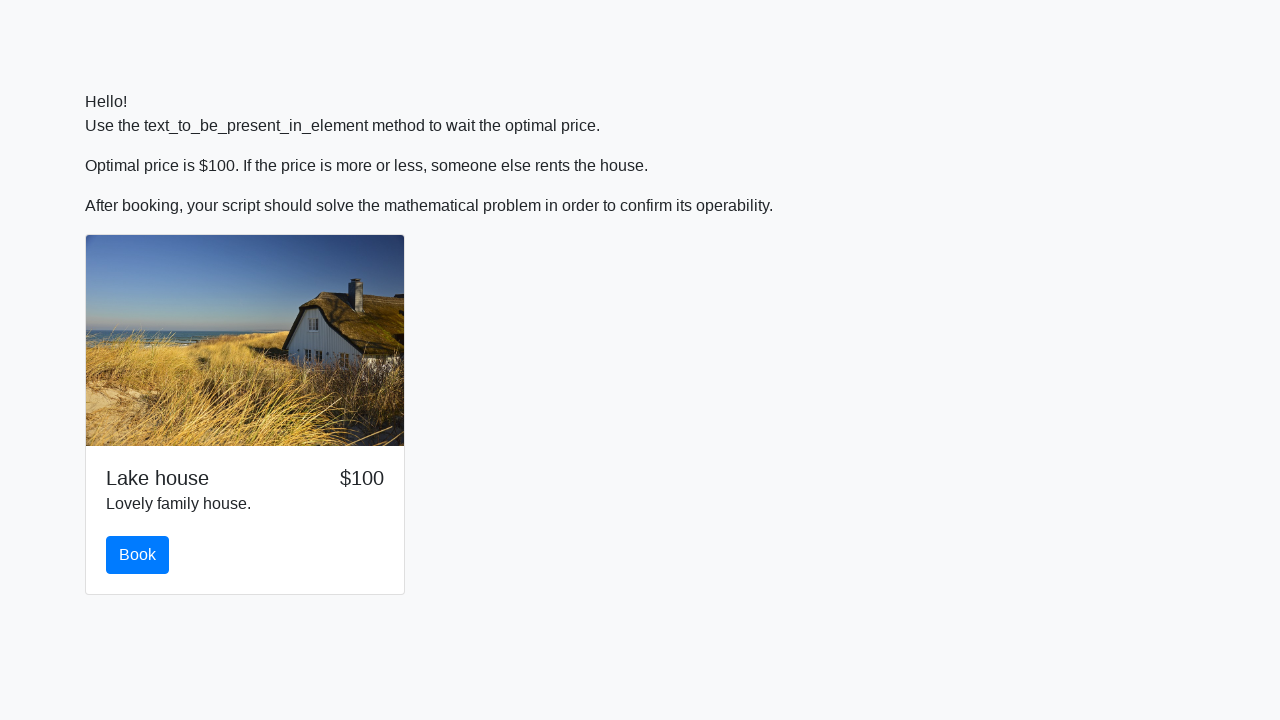

Clicked the book button at (138, 555) on .btn.btn-primary
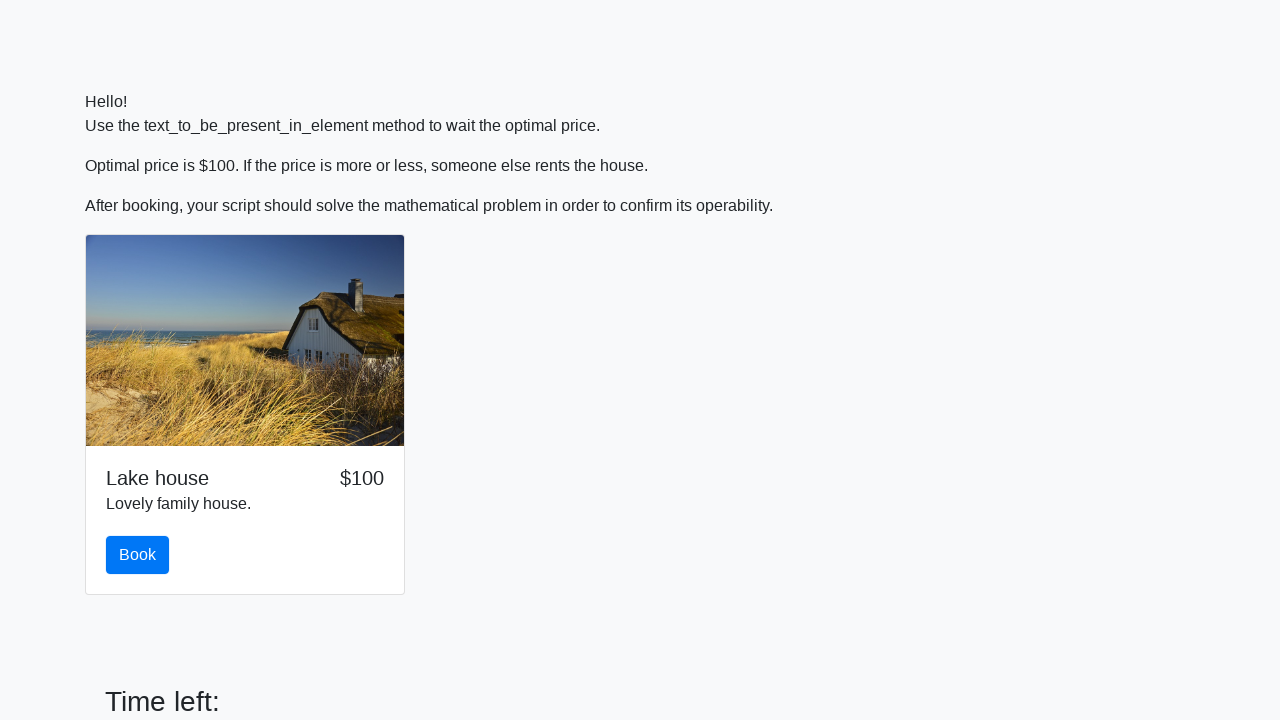

Read input value: 766
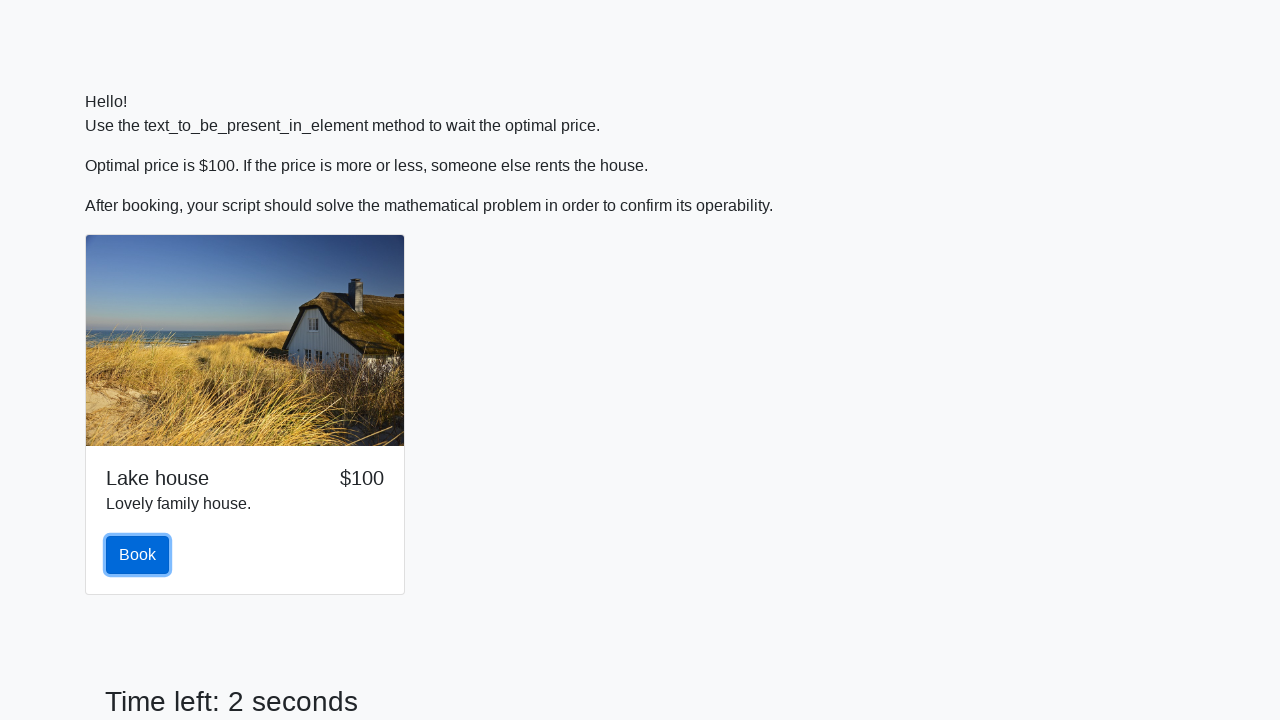

Calculated answer using logarithmic formula: 1.8338598045986783
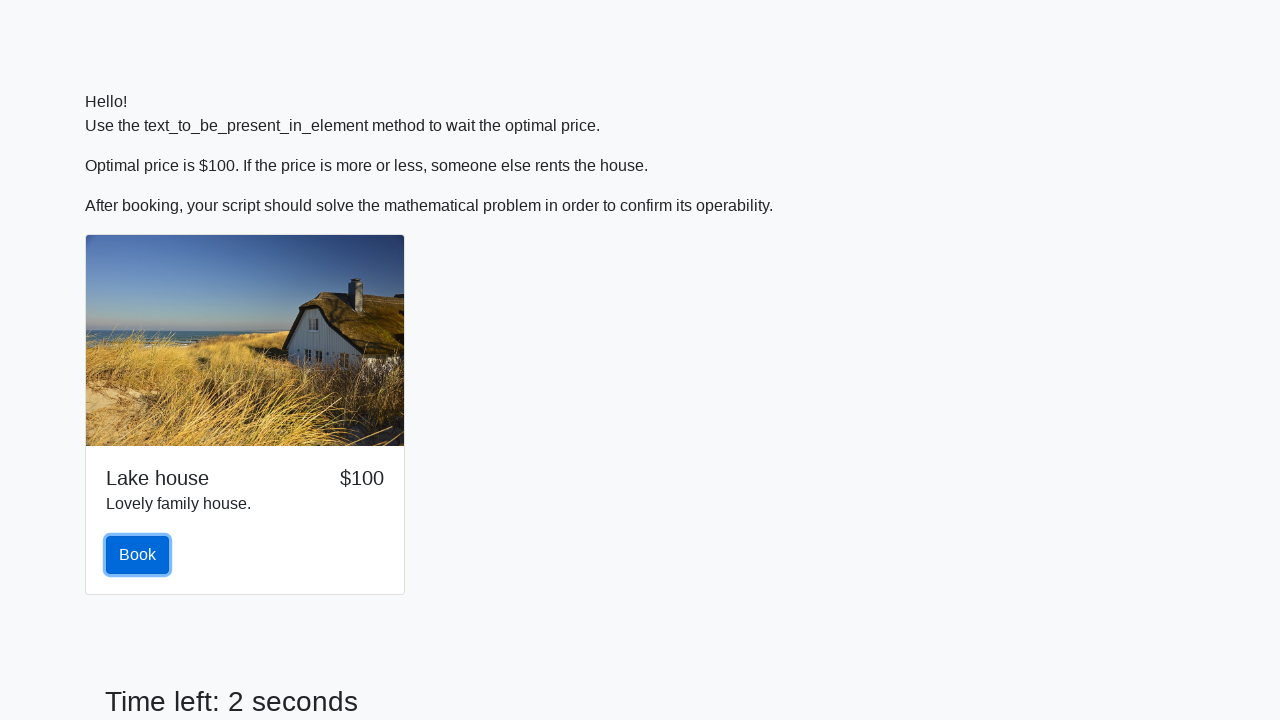

Filled answer field with calculated value: 1.8338598045986783 on #answer
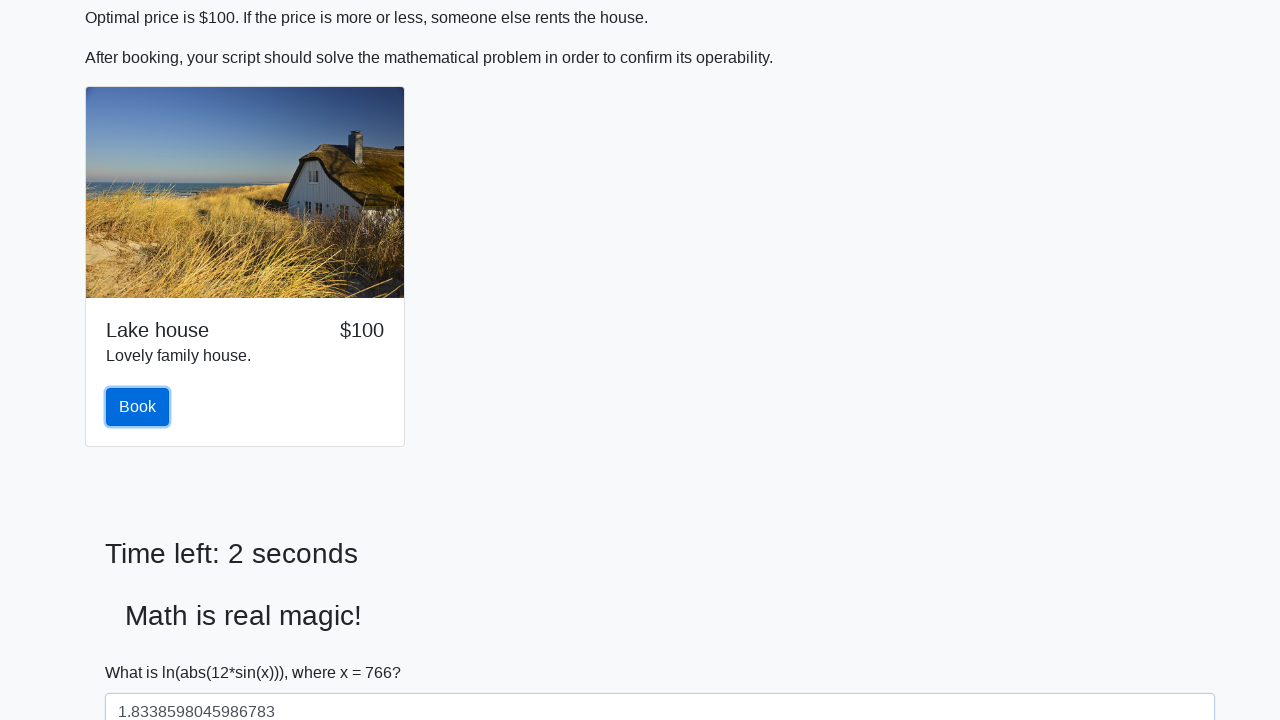

Clicked submit button to submit the form at (143, 651) on [type='submit']
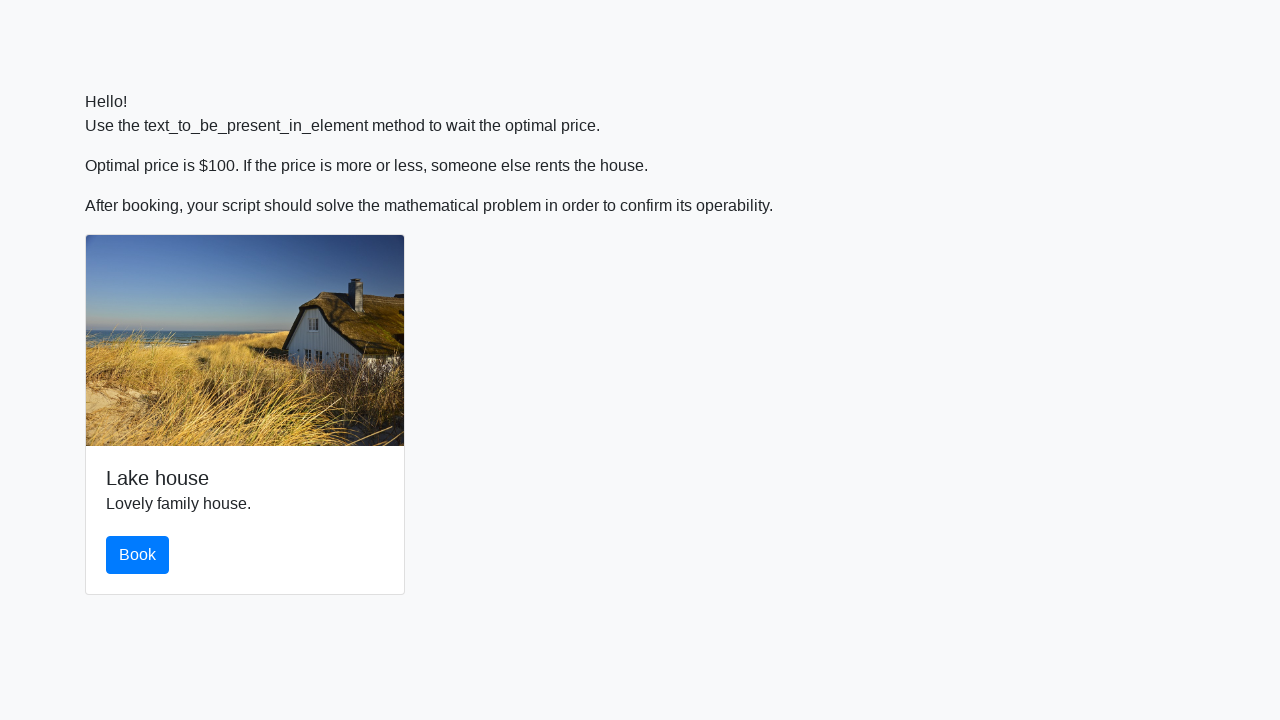

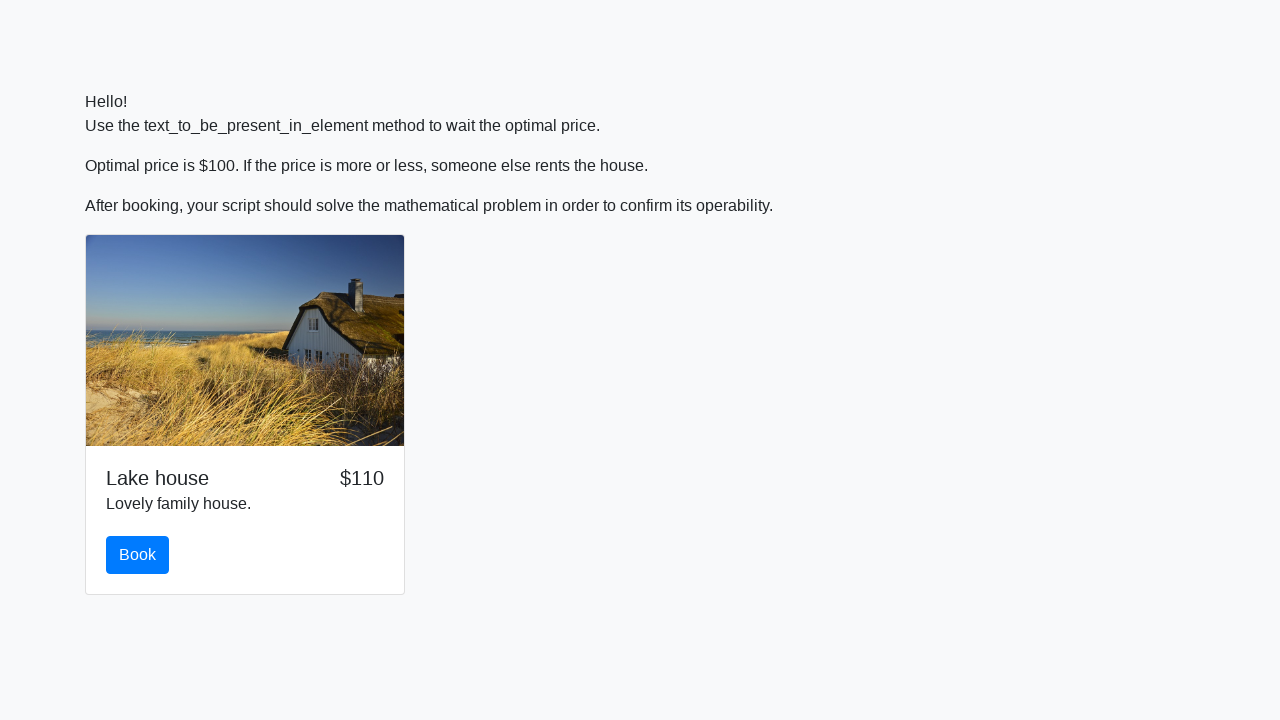